Tests deleting a customer account by first adding a customer, then removing them from the customer list

Starting URL: https://www.globalsqa.com/angularJs-protractor/BankingProject/#/manager

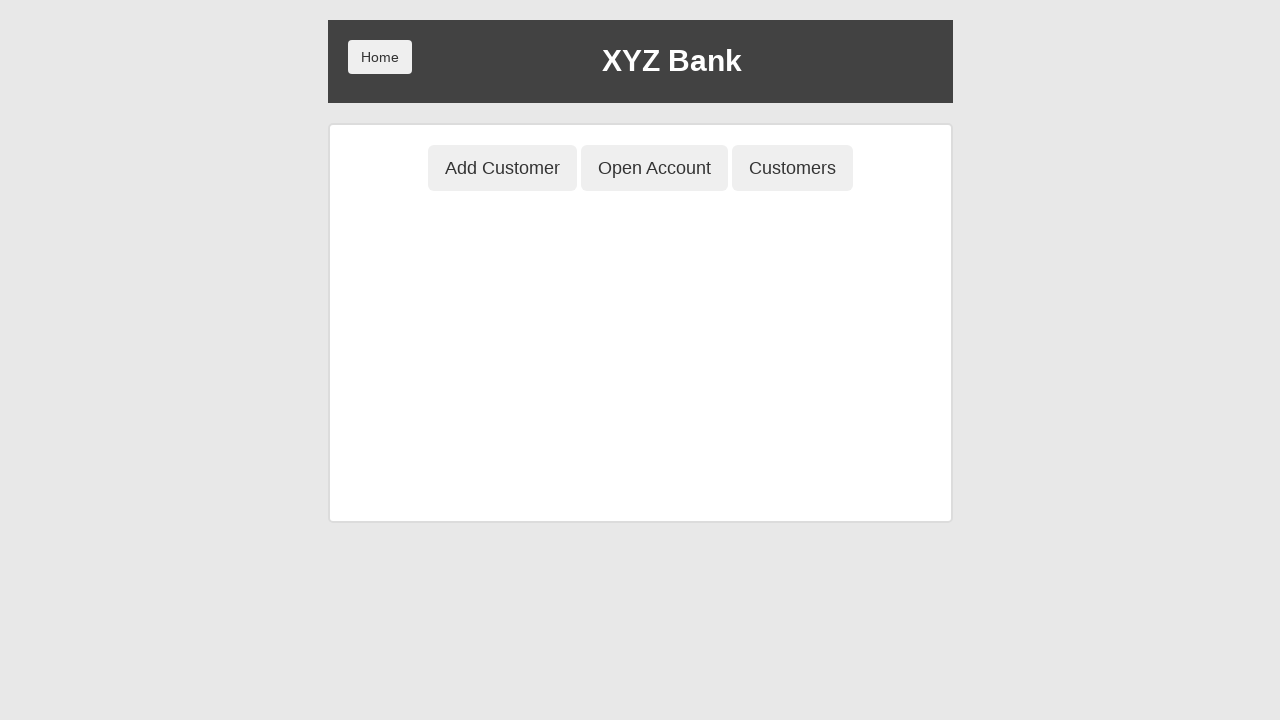

Set up dialog handler to accept dialogs
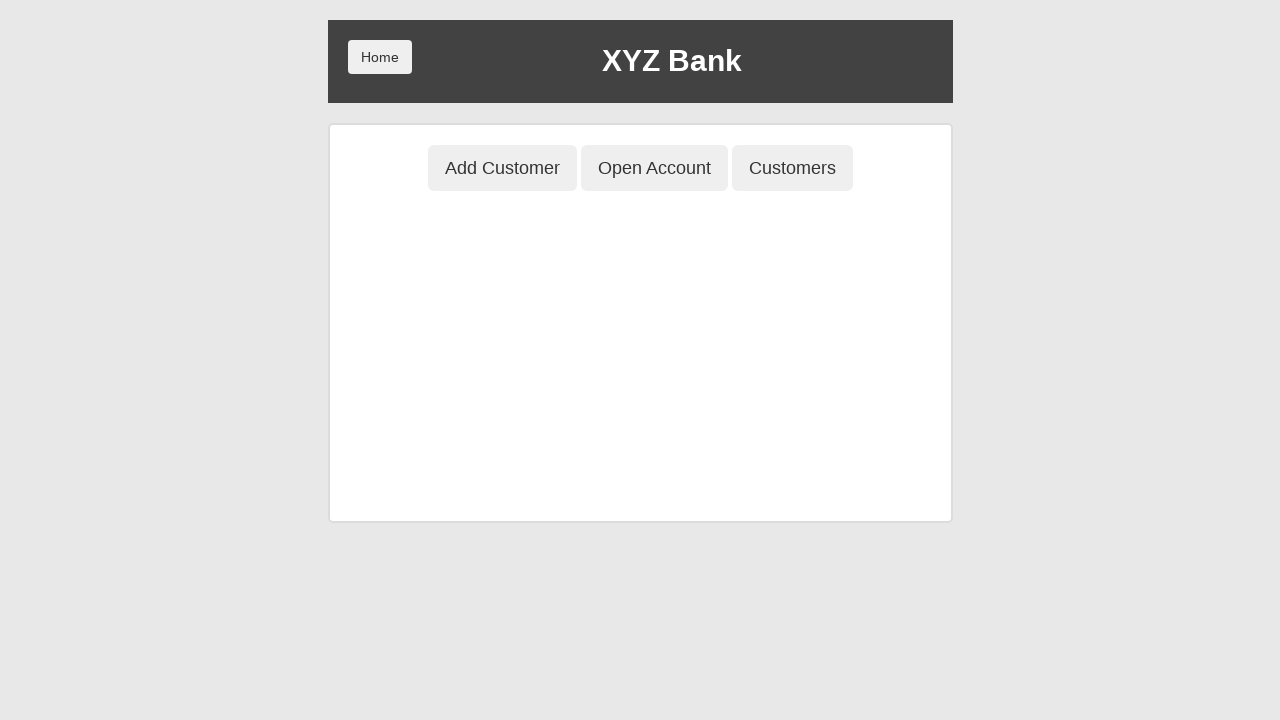

Clicked 'Add Customer' button at (502, 168) on xpath=/html/body/div/div/div[2]/div/div[1]/button[1]
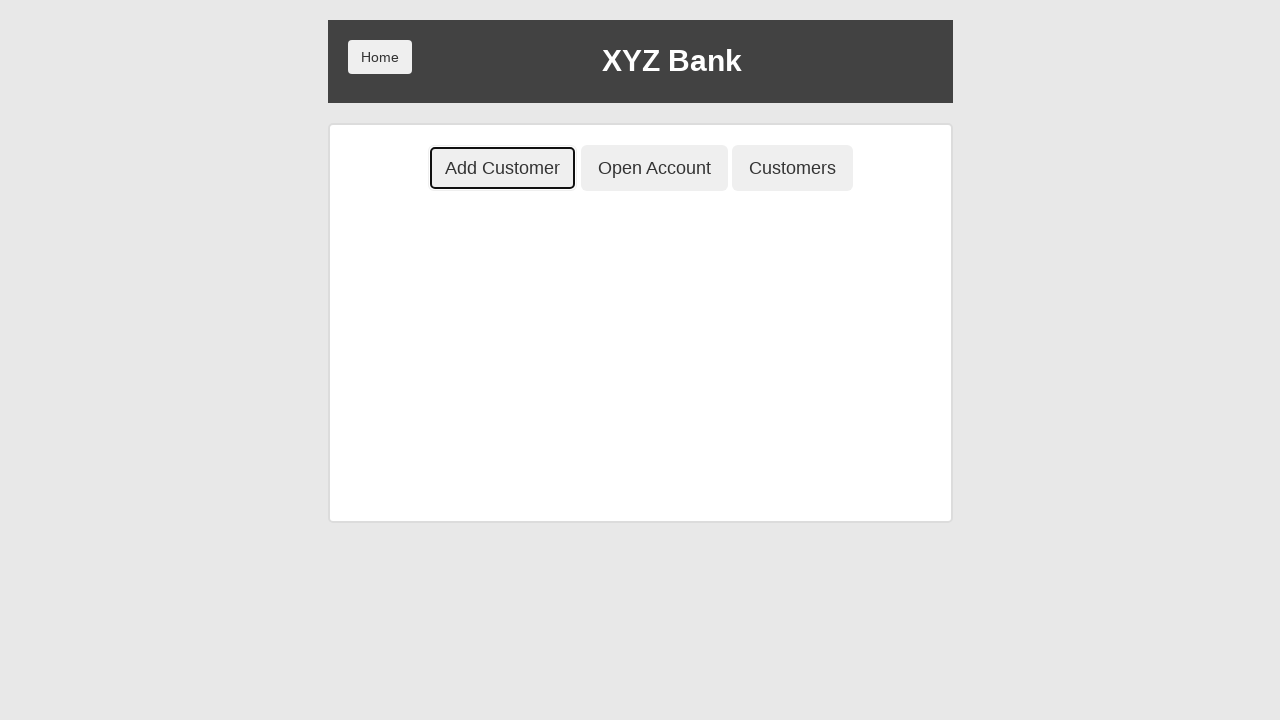

Filled first name field with 'DeleteTest' on xpath=/html/body/div/div/div[2]/div/div[2]/div/div/form/div[1]/input
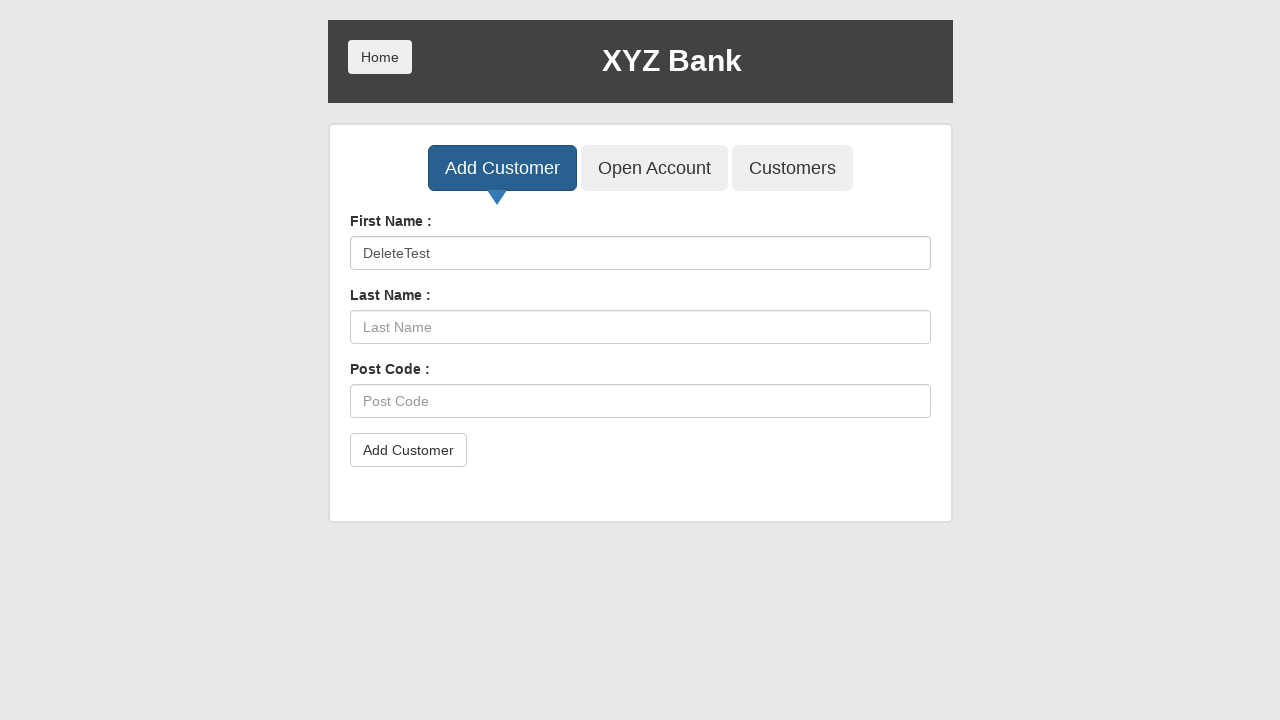

Filled last name field with 'User' on xpath=/html/body/div/div/div[2]/div/div[2]/div/div/form/div[2]/input
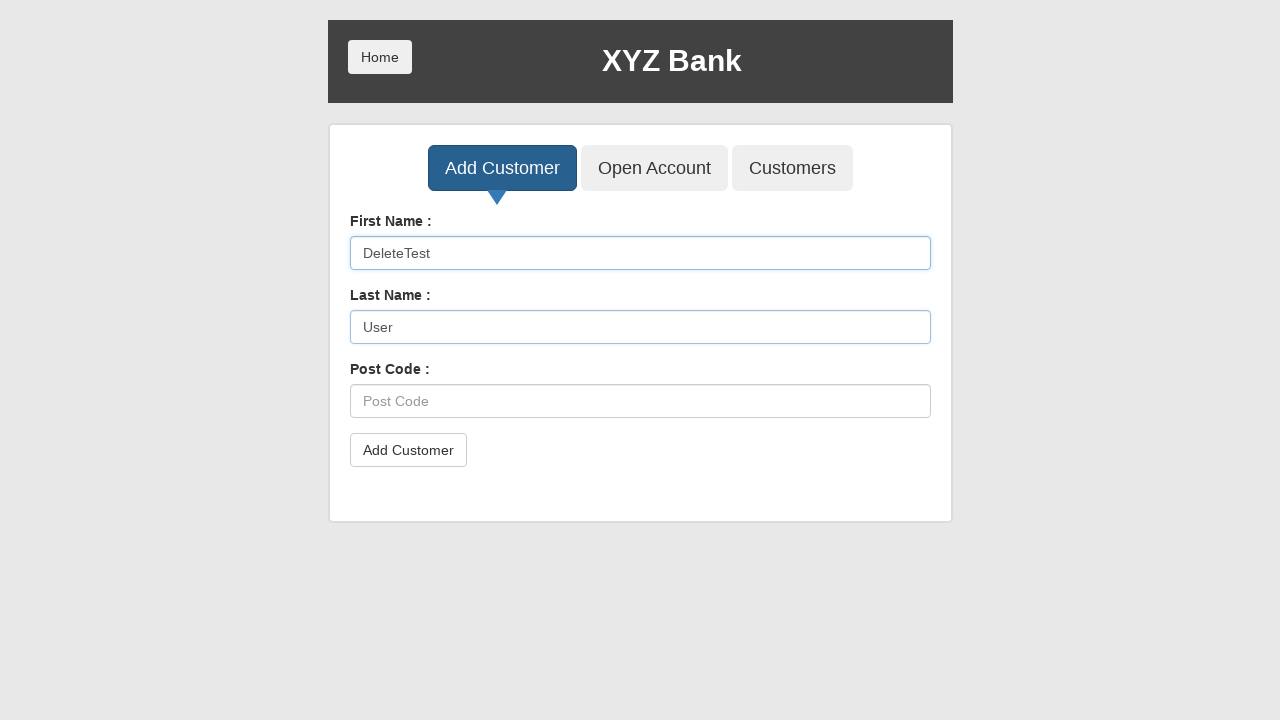

Filled postal code field with '99999' on xpath=/html/body/div/div/div[2]/div/div[2]/div/div/form/div[3]/input
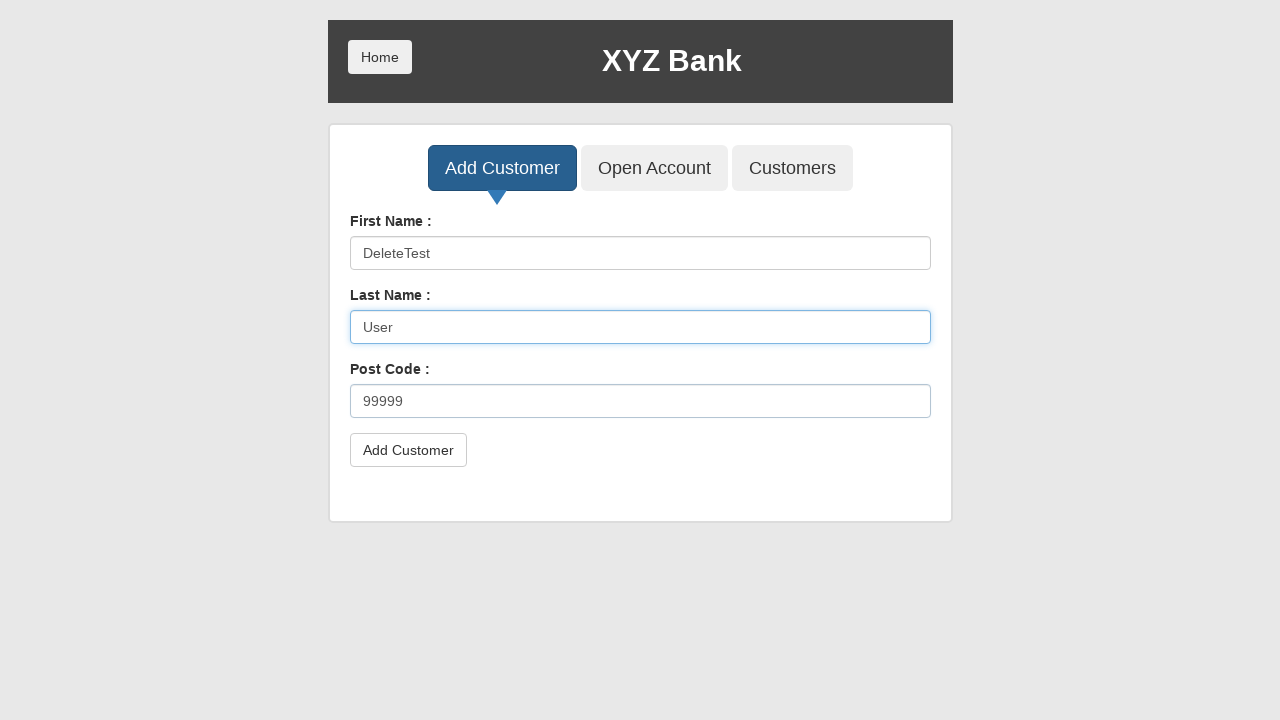

Clicked 'Add Customer' form submission button at (408, 450) on xpath=/html/body/div/div/div[2]/div/div[2]/div/div/form/button
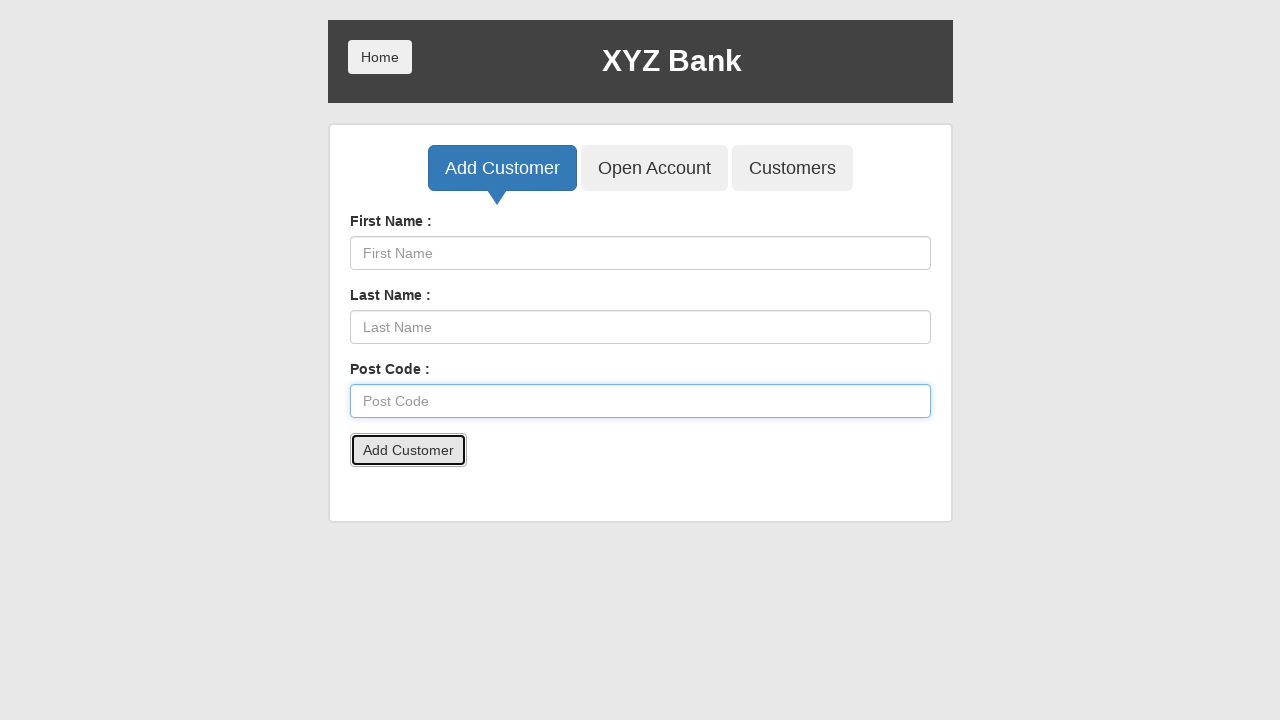

Waited 500ms for customer to be added
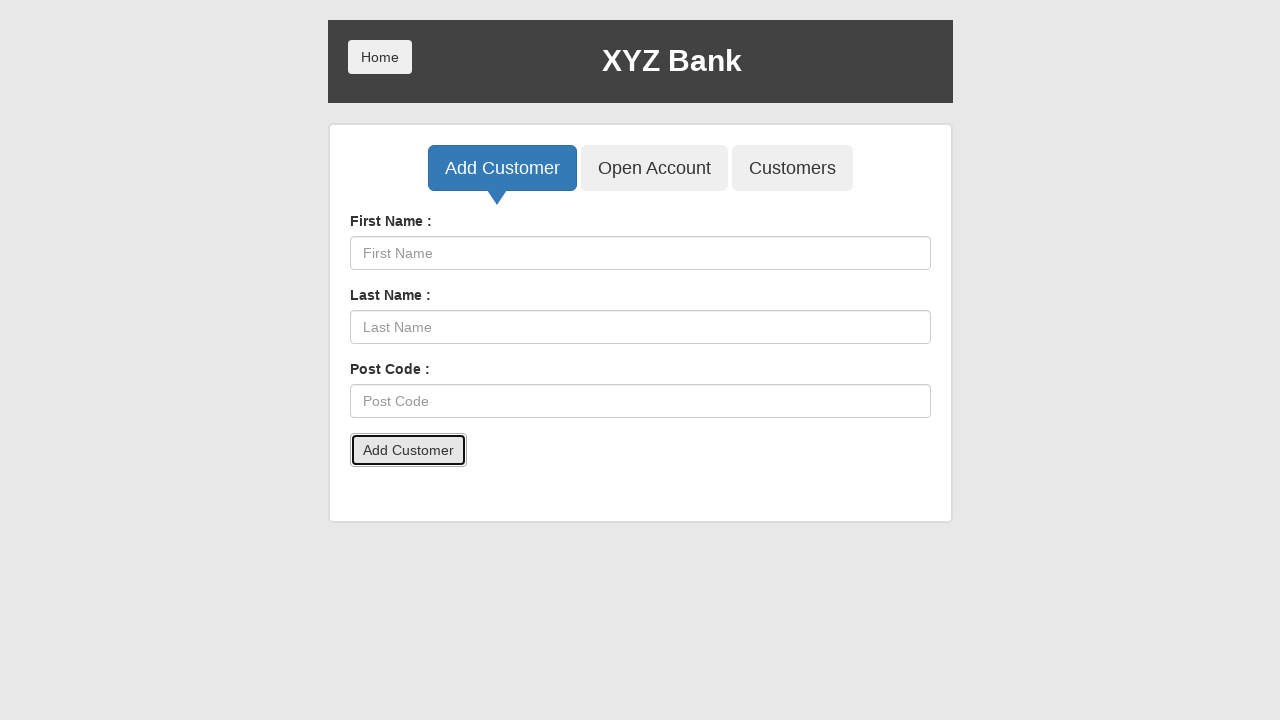

Navigated to manager page
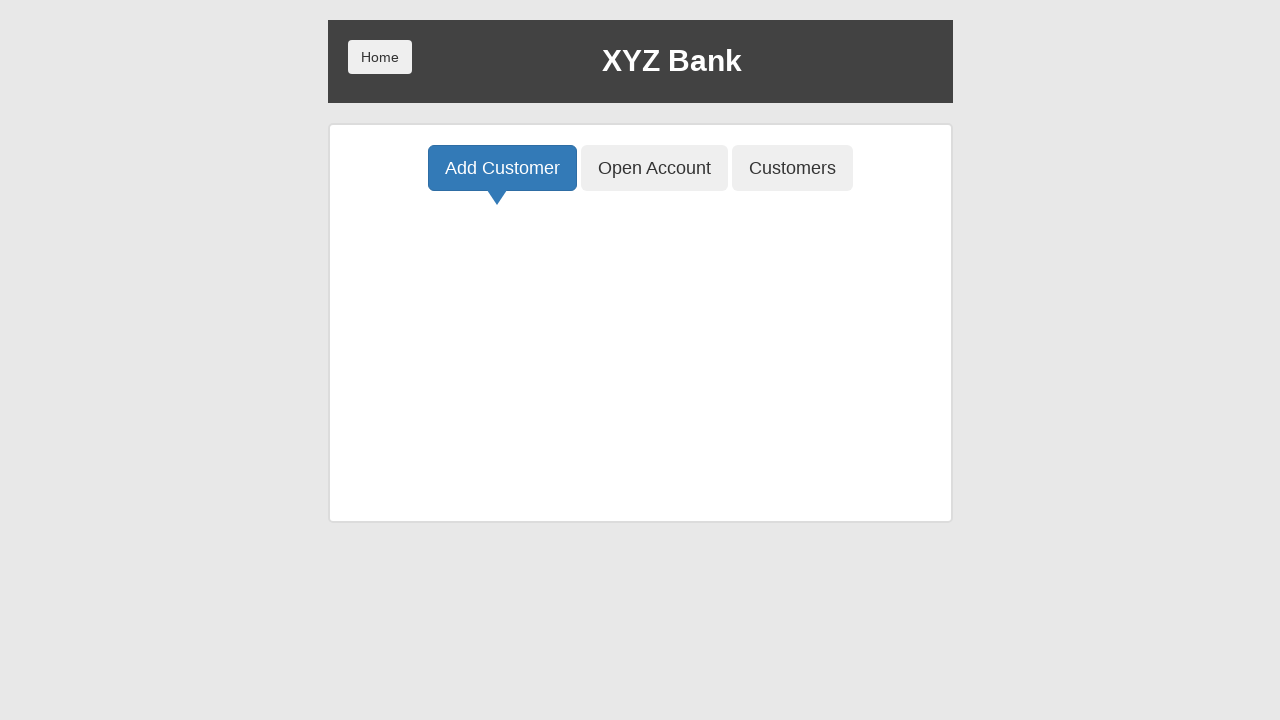

Clicked 'Customers' button to view customer list at (792, 168) on xpath=/html/body/div/div/div[2]/div/div[1]/button[3]
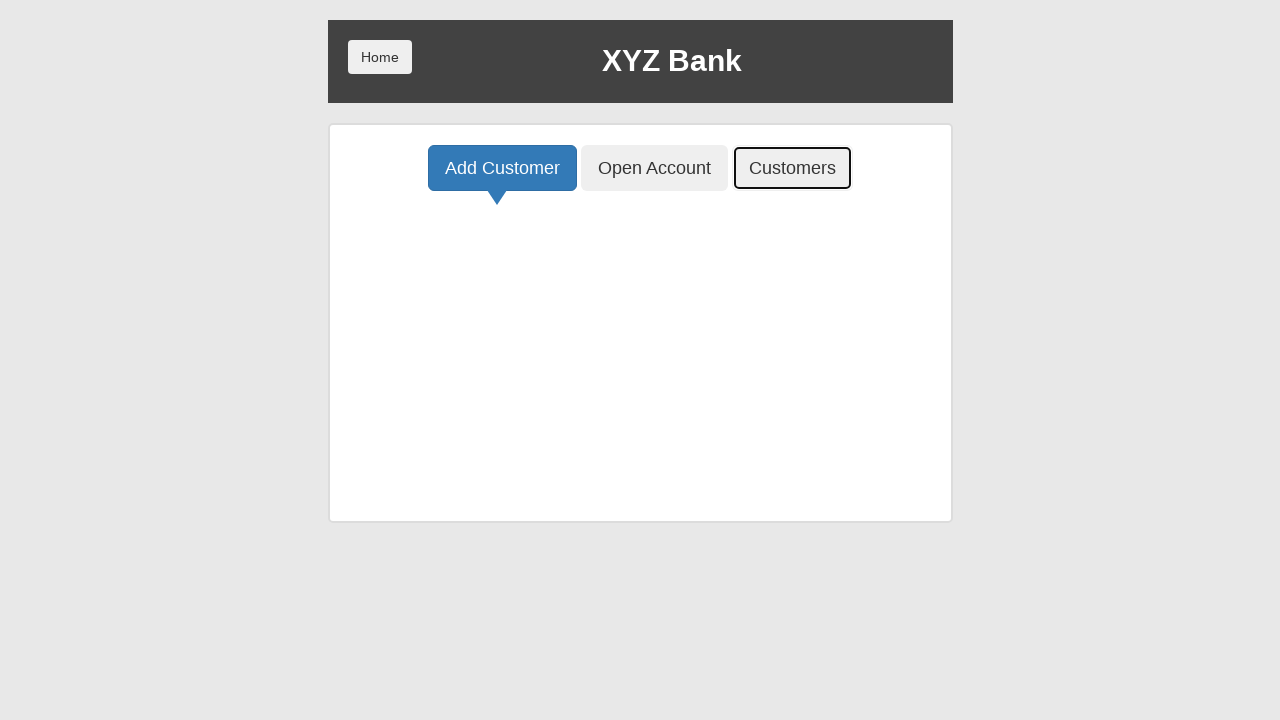

Clicked delete button for the last customer in the table at (826, 488) on table tbody tr:last-child td:last-child button
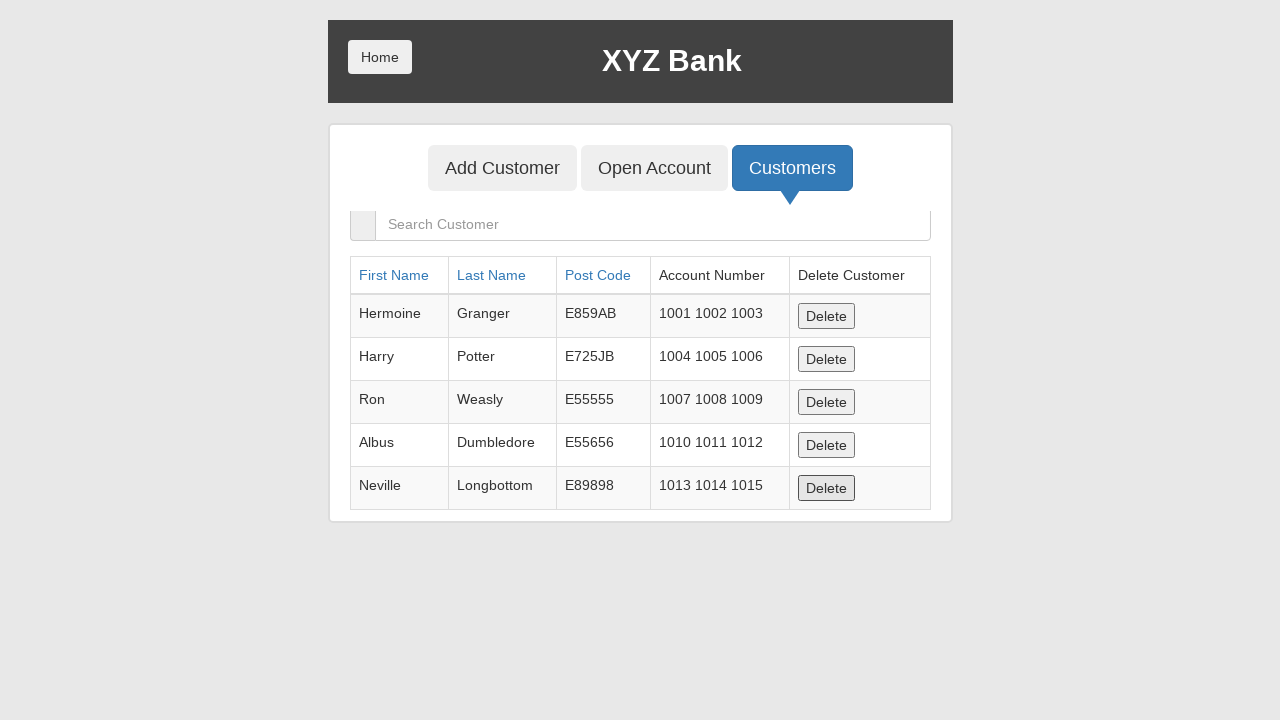

Verified that customer 'DeleteTest' is no longer visible in the list
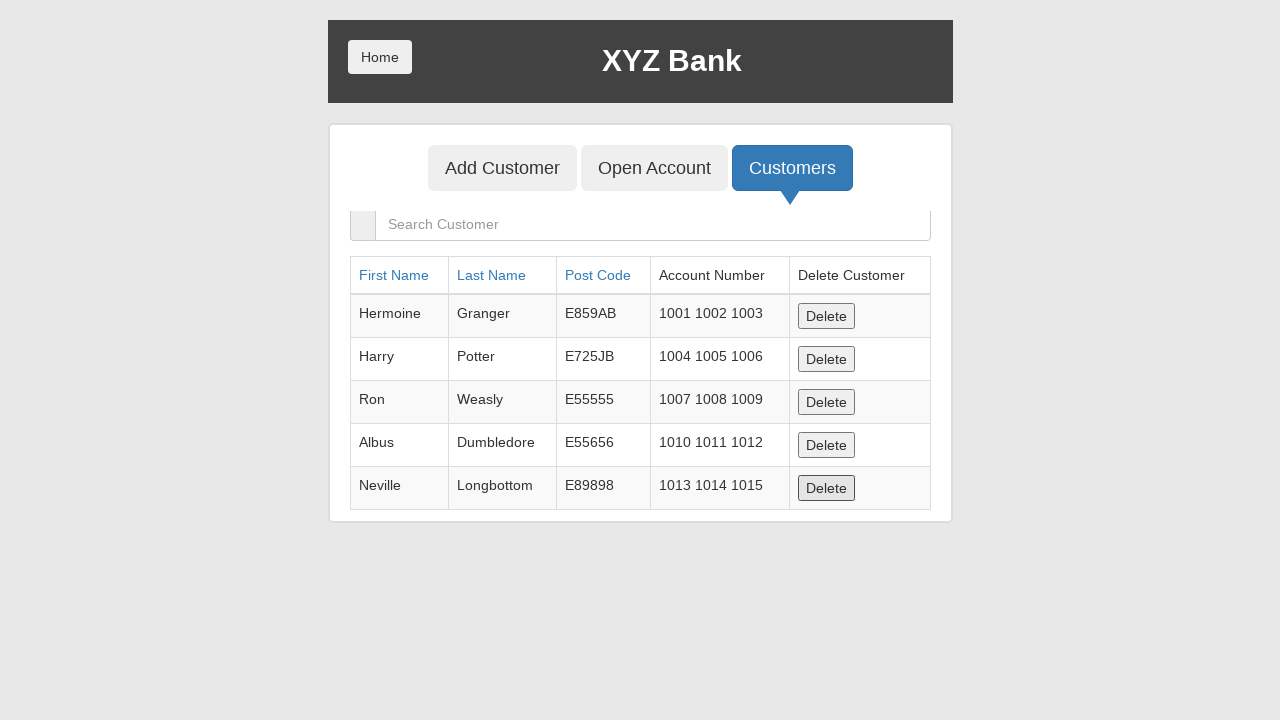

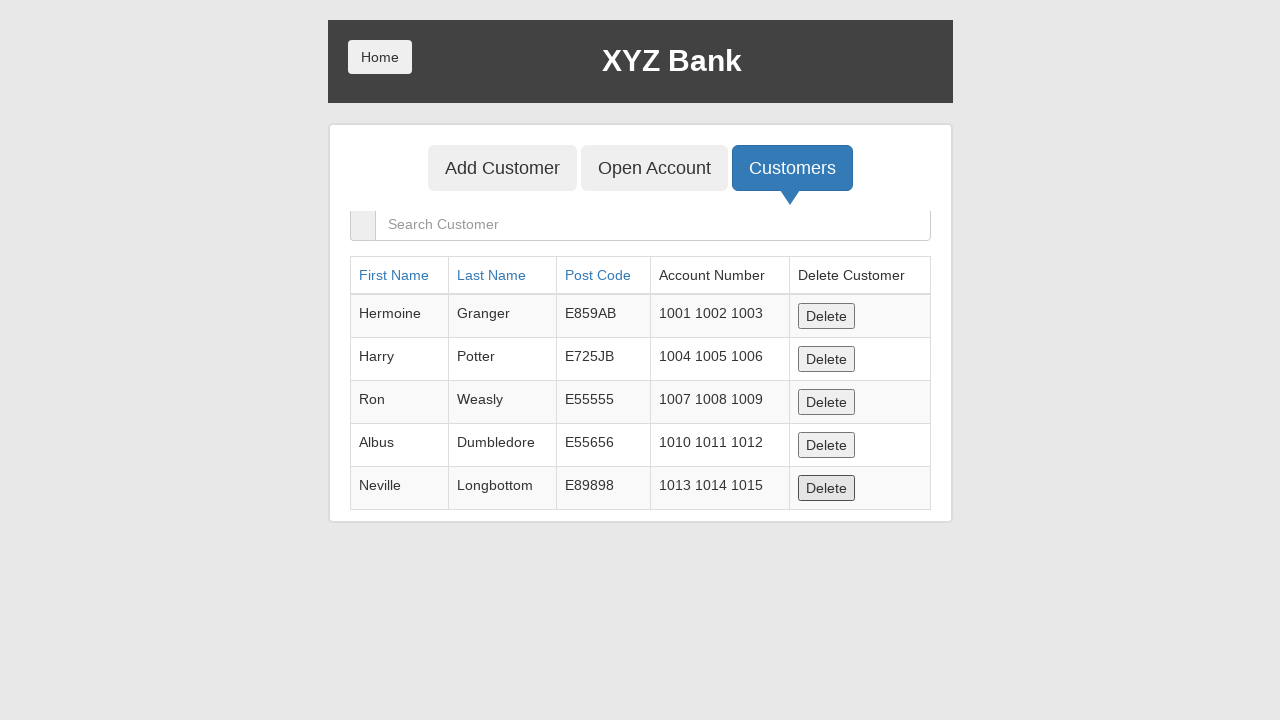